Tests form interactions on a practice automation page by filling a name field, clicking a radio button, scrolling to an element, and zooming the page

Starting URL: https://testautomationpractice.blogspot.com/

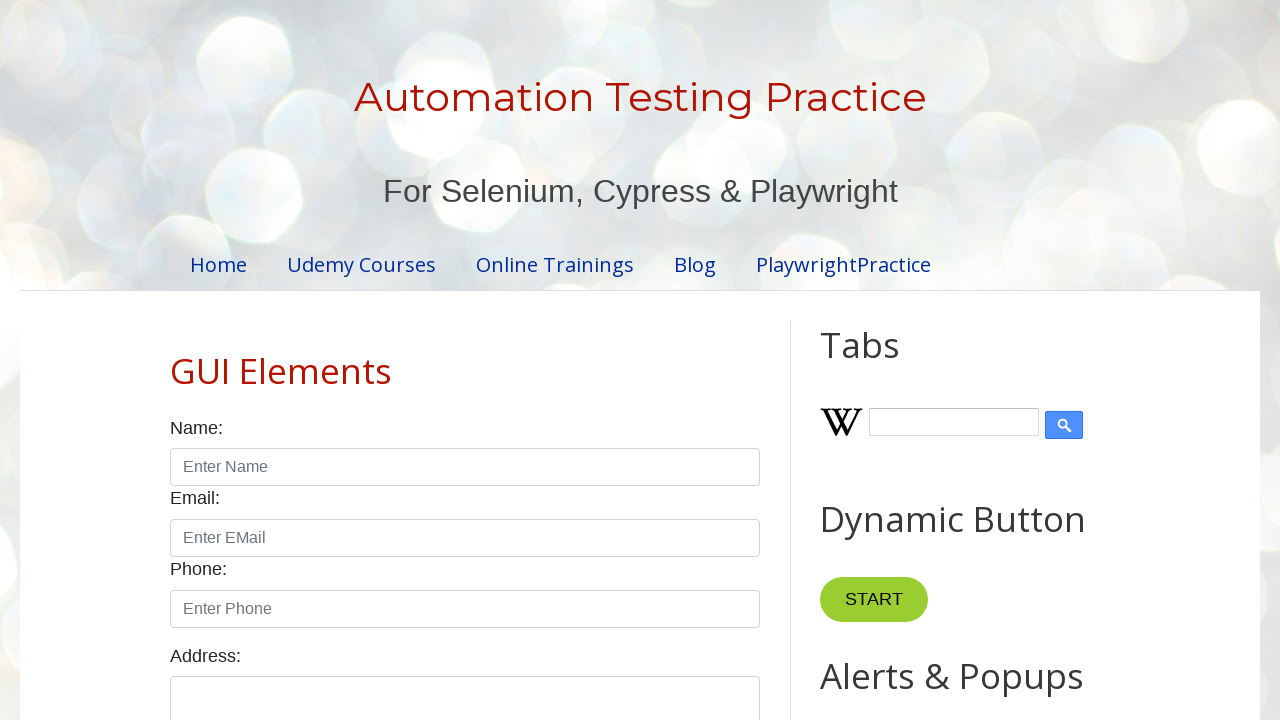

Filled name field with 'vivan' on #name
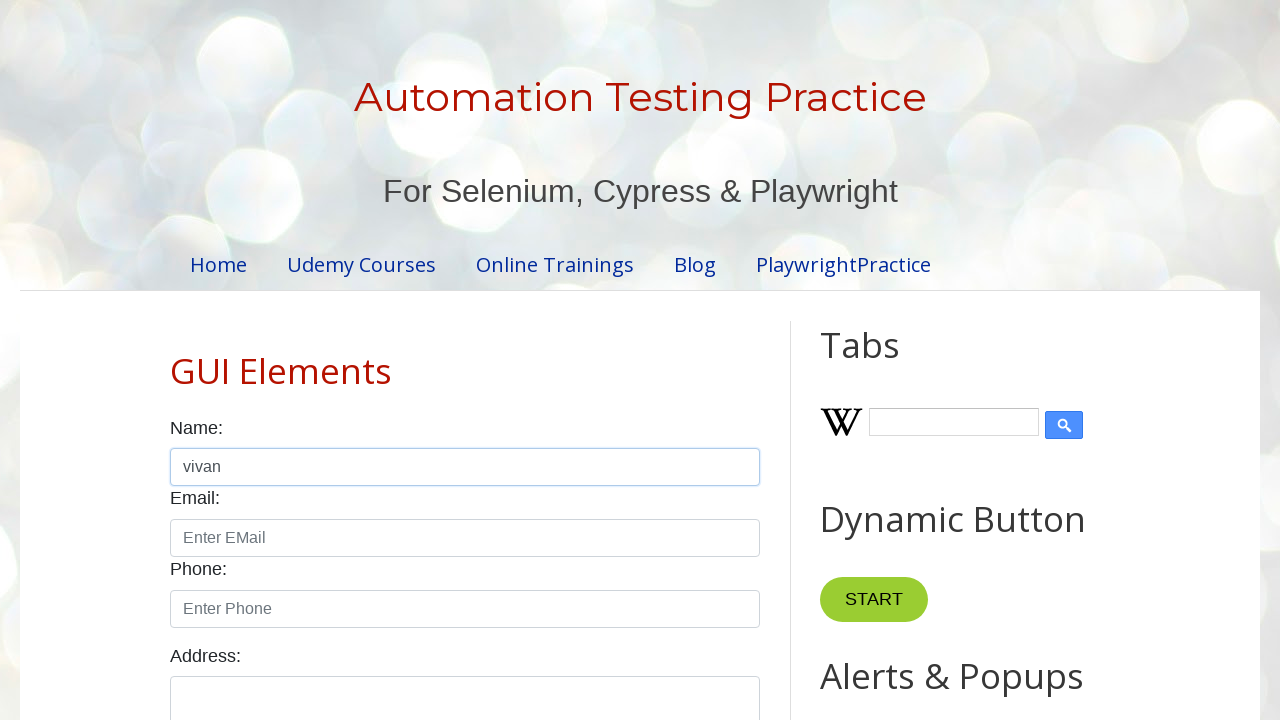

Clicked male radio button at (176, 360) on #male
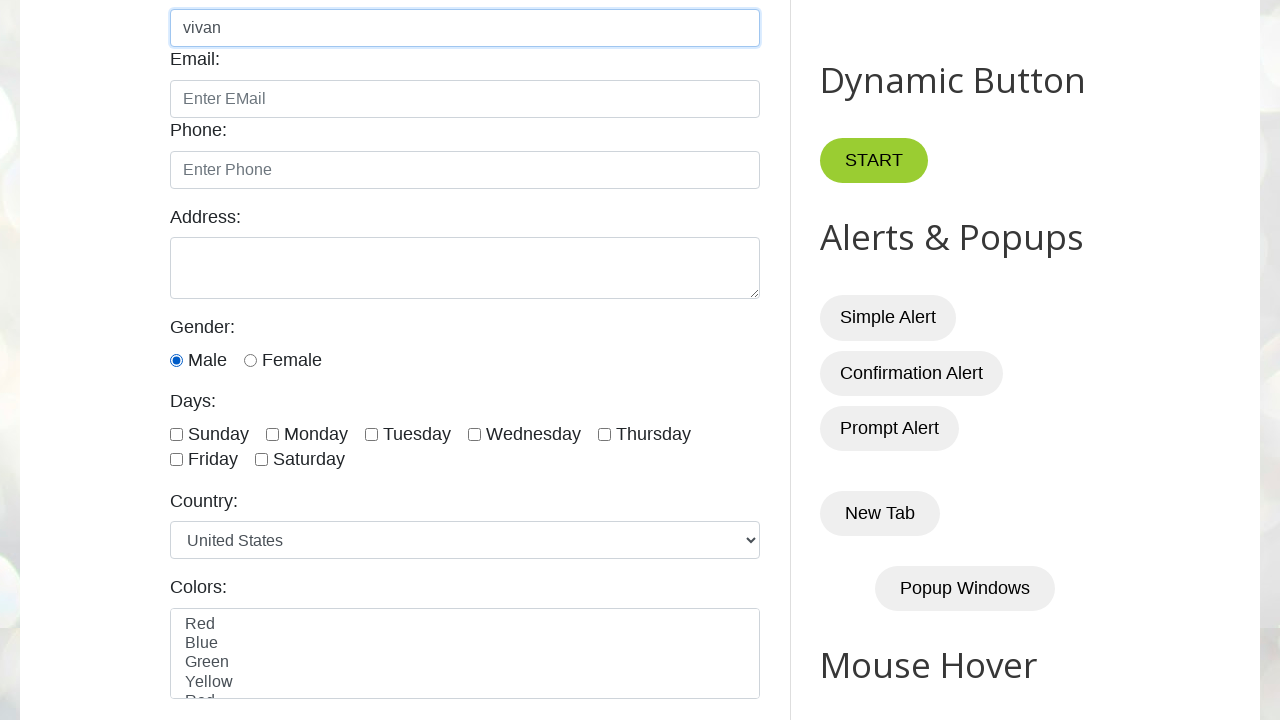

Waited 1000ms for animations to complete
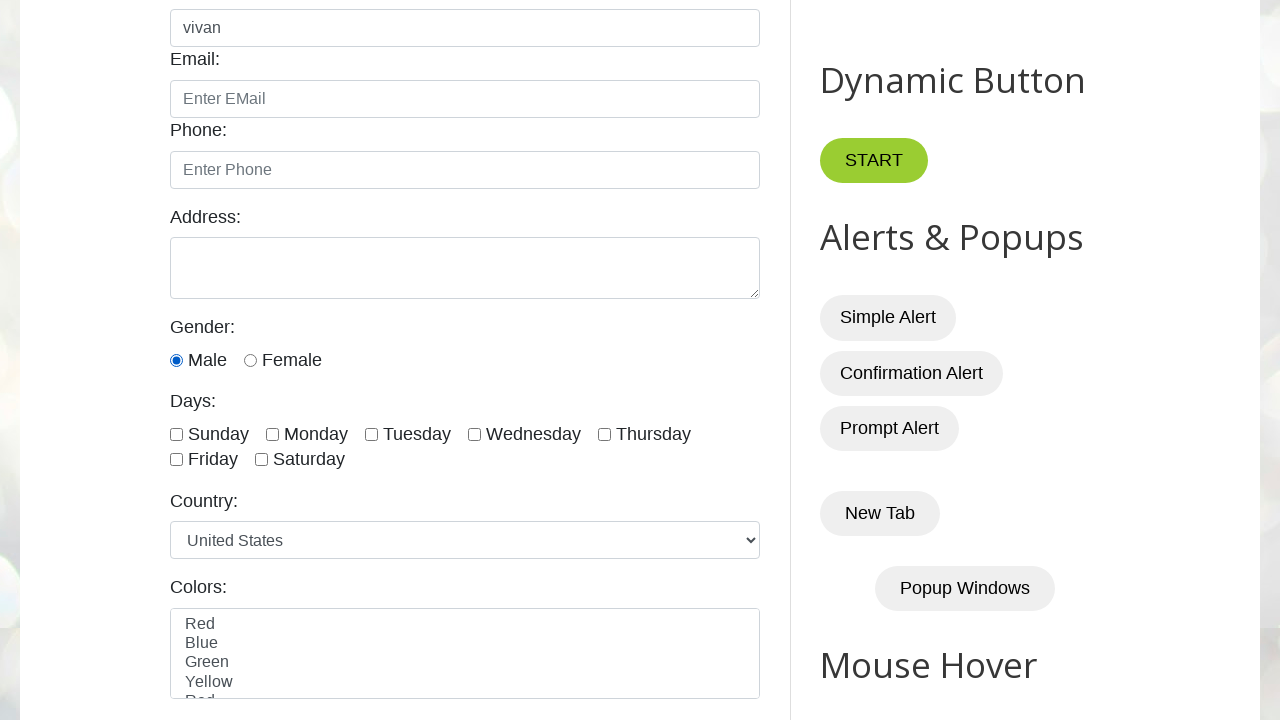

Scrolled draggable element into view
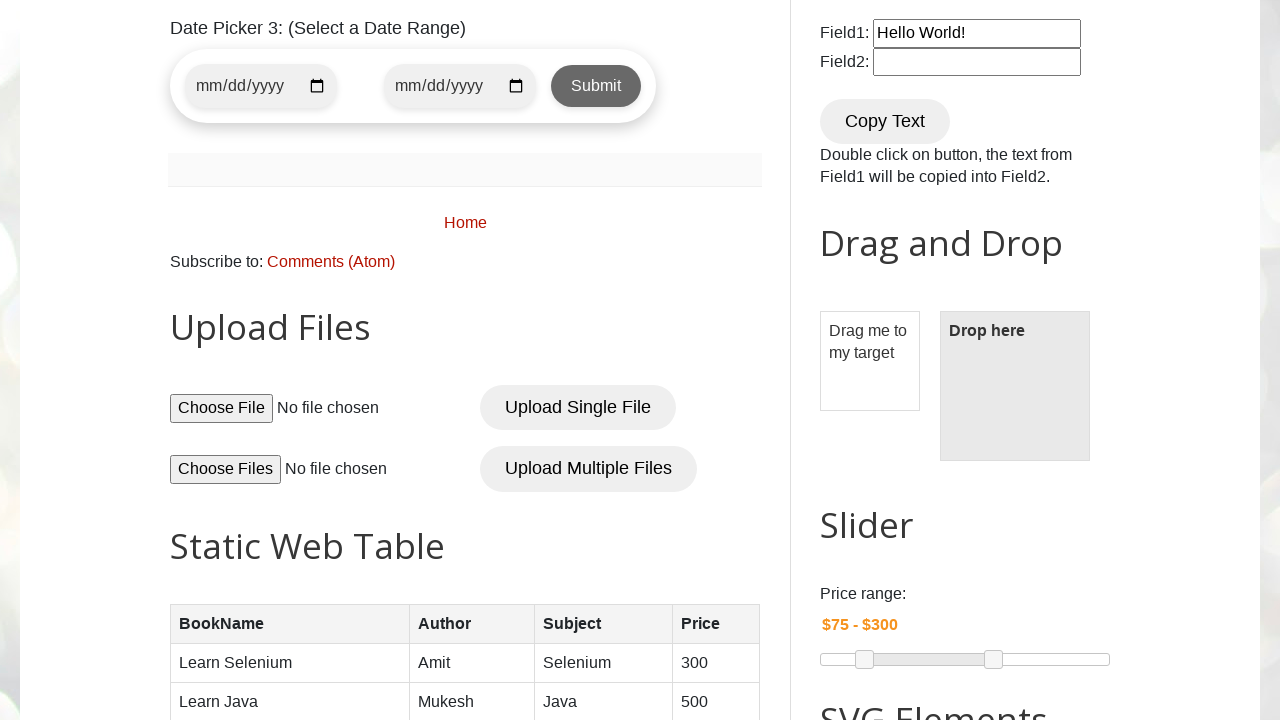

Zoomed page to 50% using JavaScript
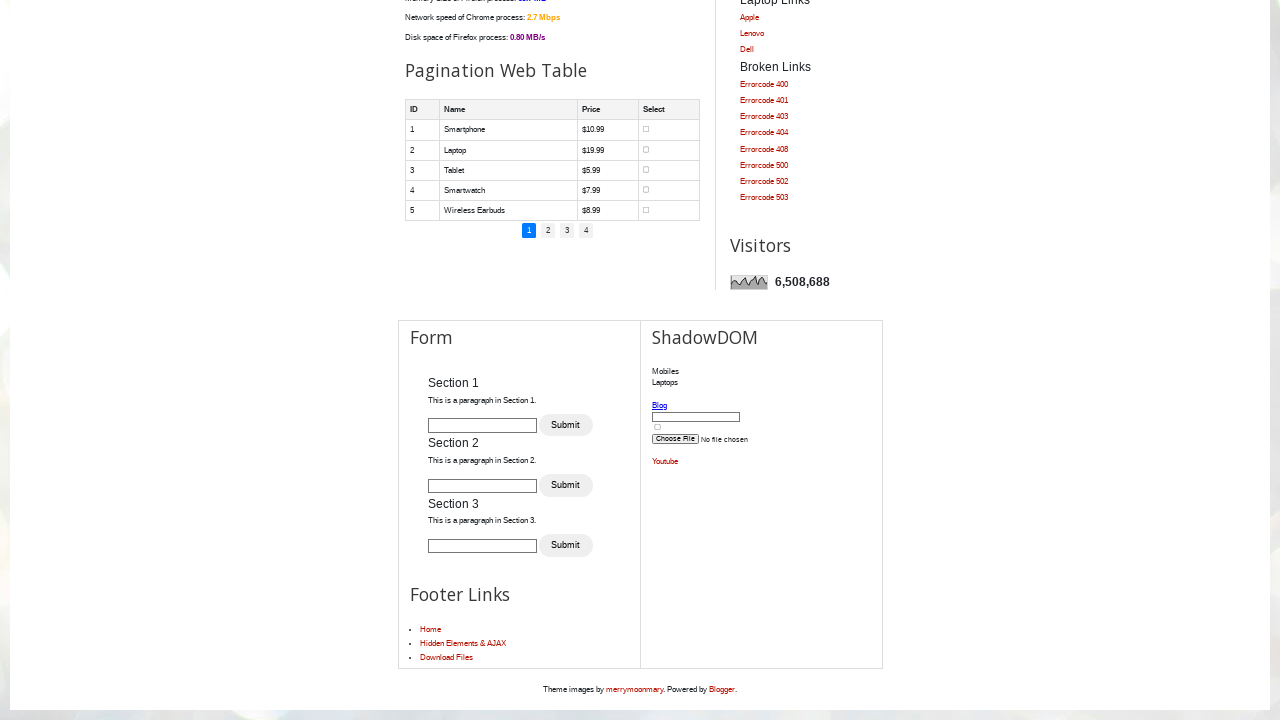

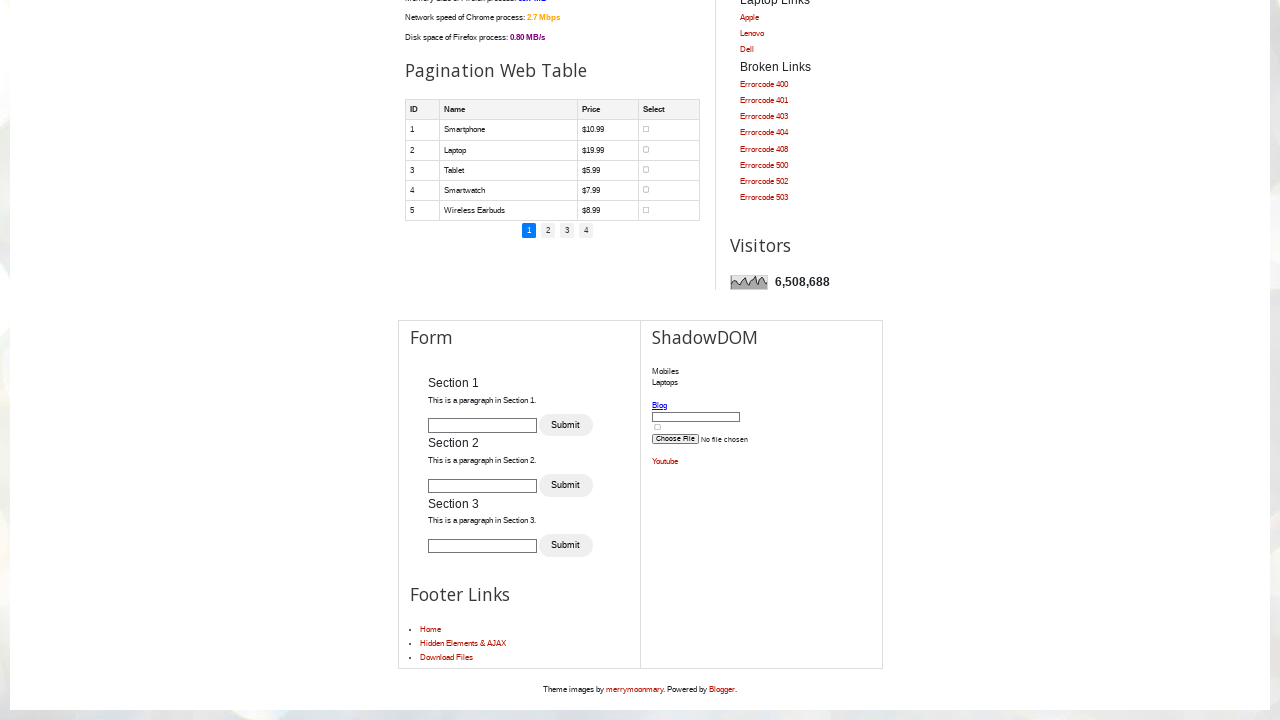